Tests static dropdown selection by selecting an option by index (the 4th option) from a currency dropdown on a practice website.

Starting URL: https://rahulshettyacademy.com/dropdownsPractise/

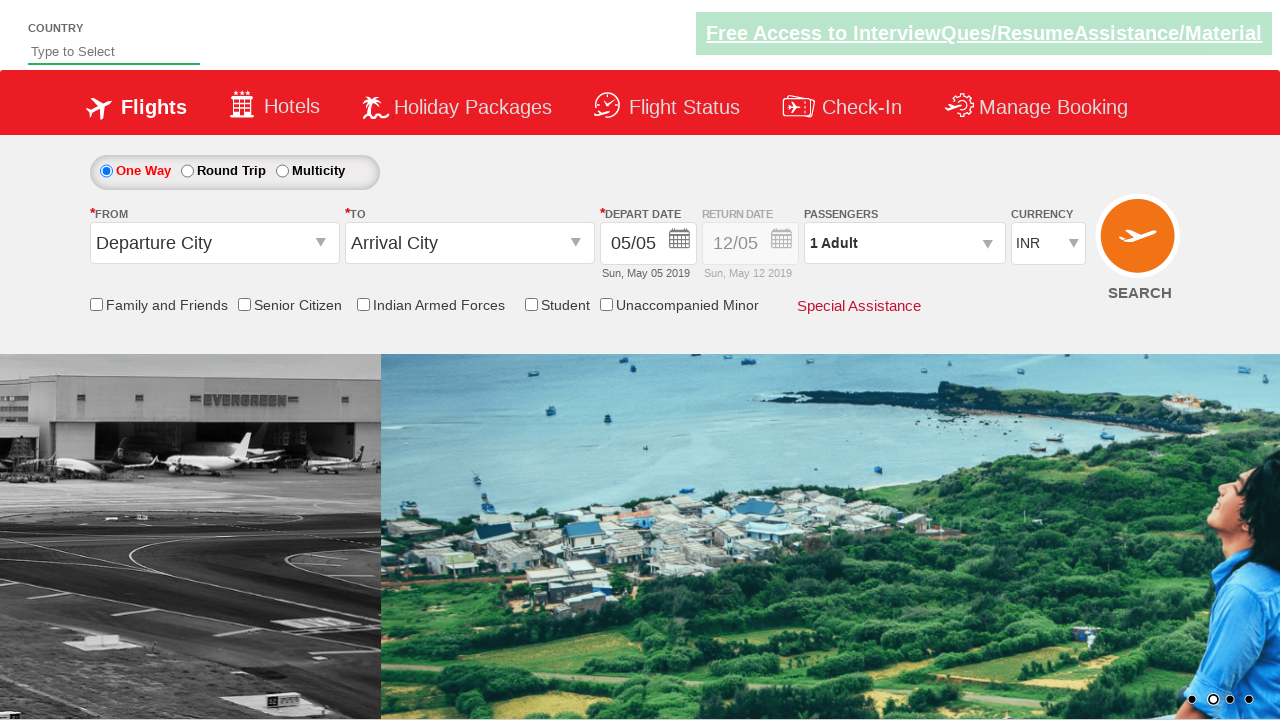

Navigated to practice website dropdown page
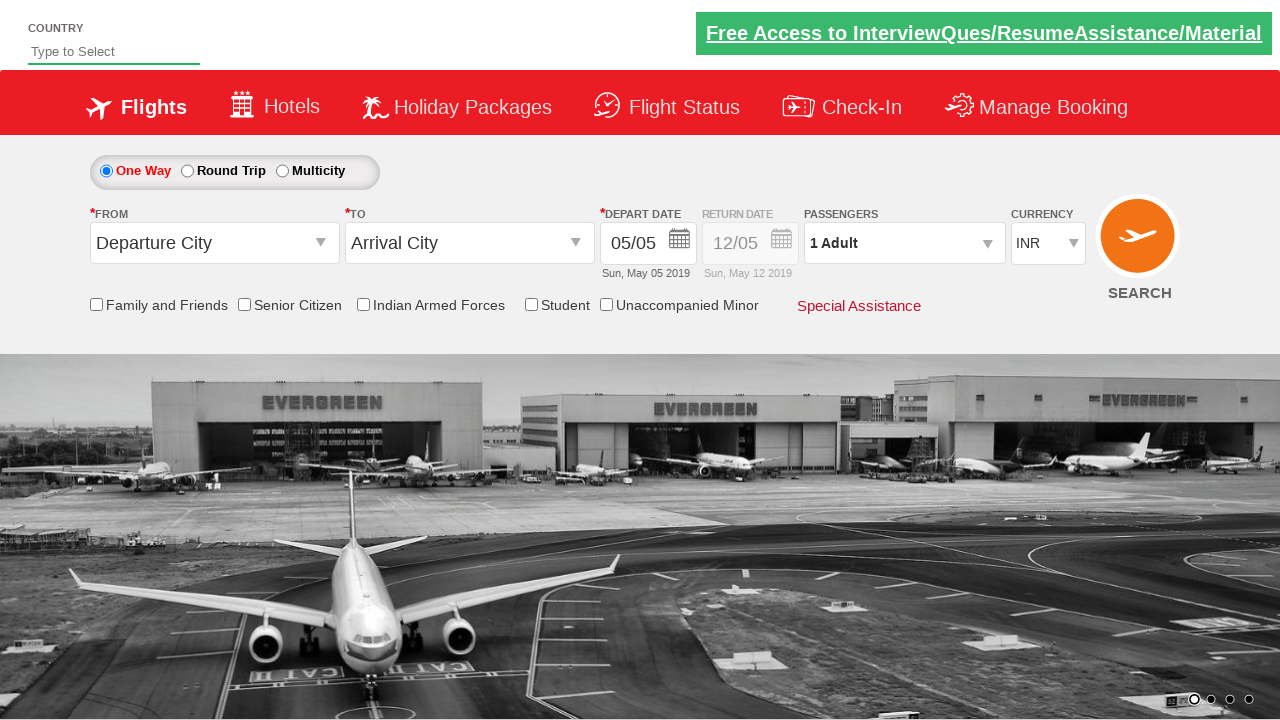

Selected 4th option (index 3) from currency dropdown on #ctl00_mainContent_DropDownListCurrency
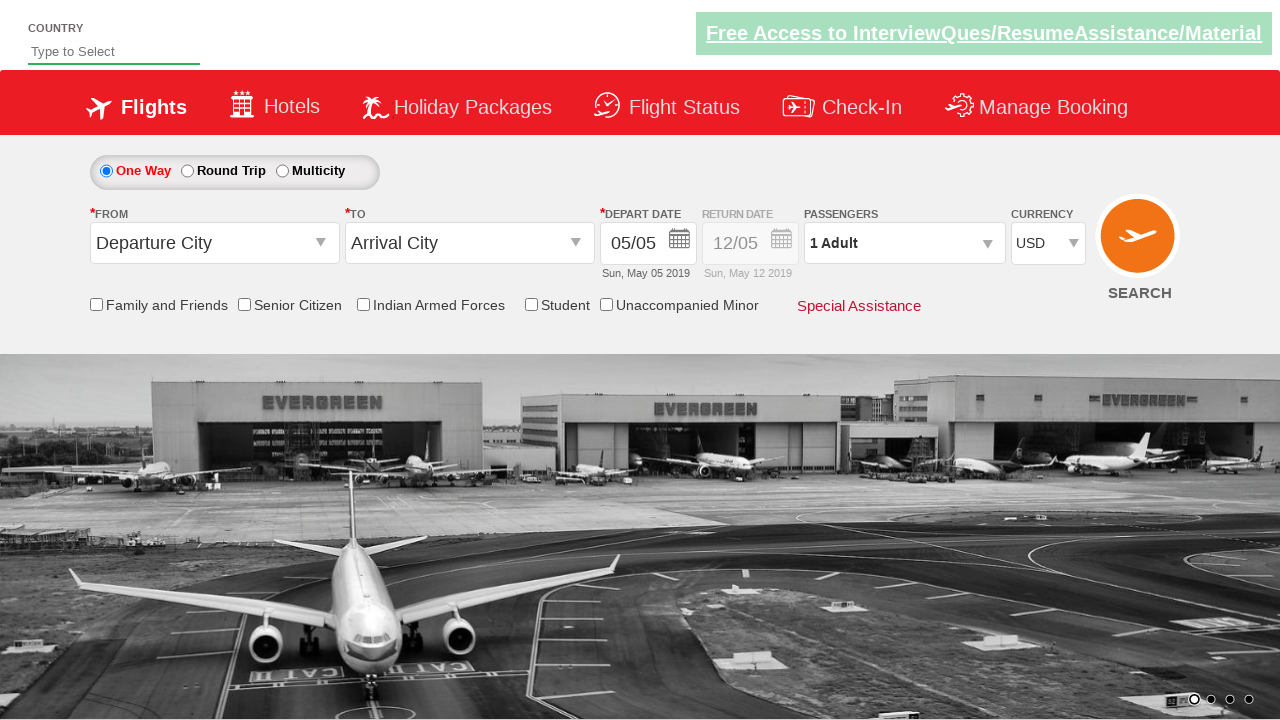

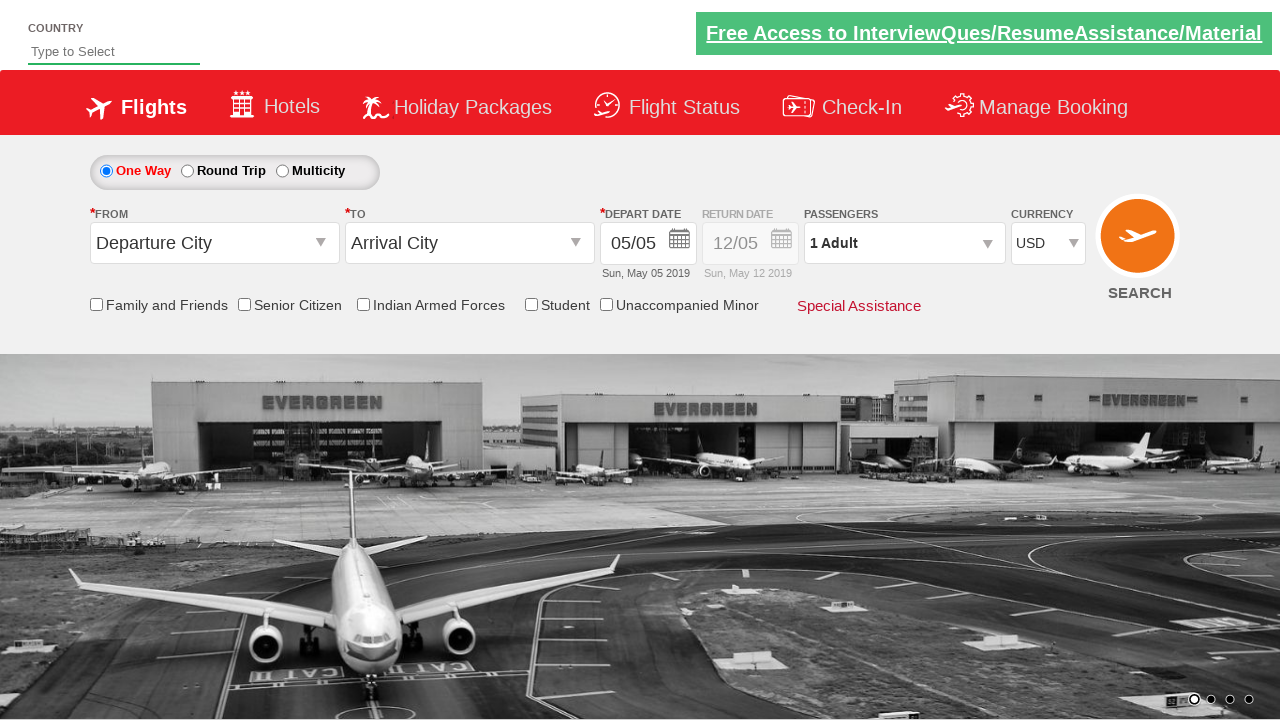